Tests search functionality with empty input by pressing Enter without entering any text, and verifies the search results page appears

Starting URL: https://www.6pm.com/

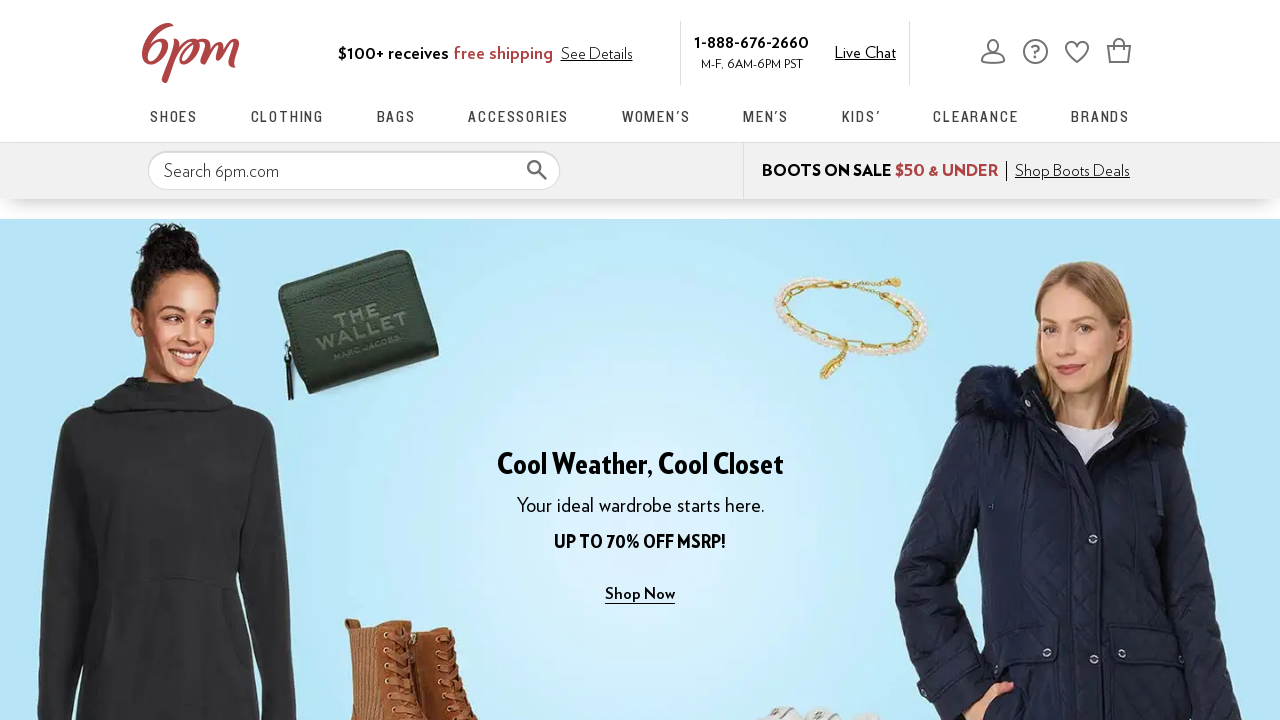

Pressed Enter on empty search box on #searchAll
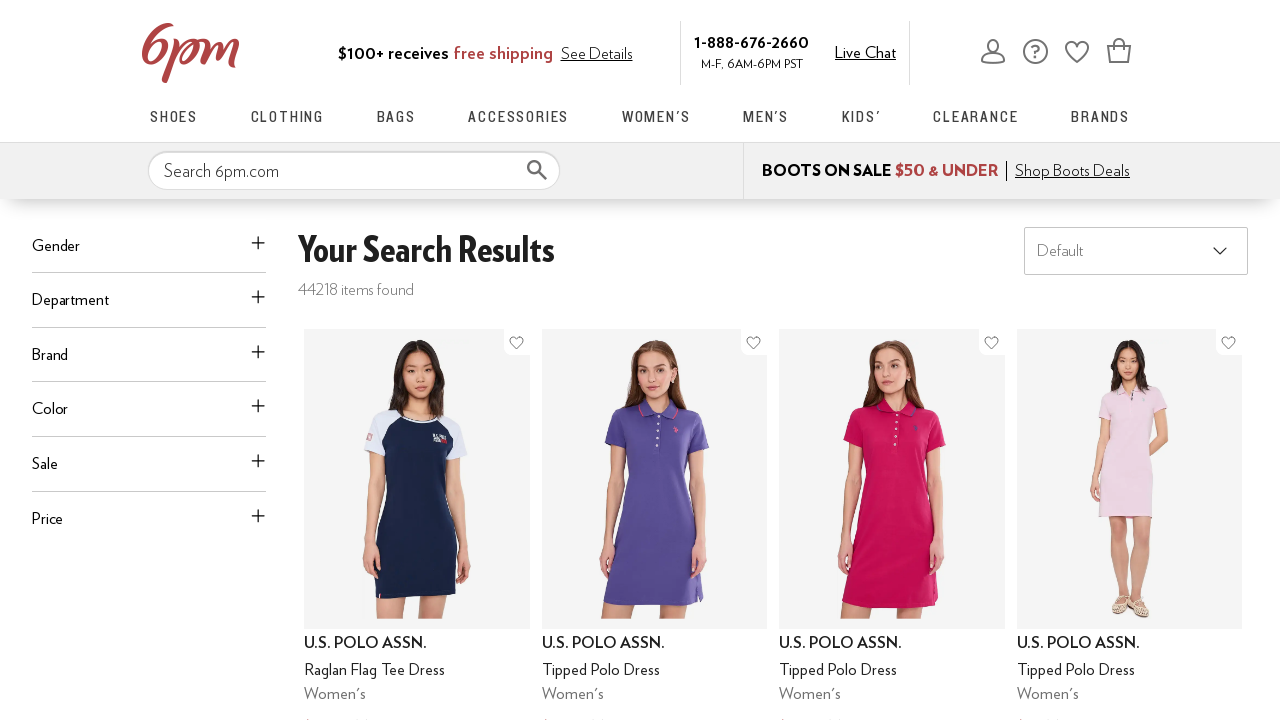

Search results page loaded with 'Your search results' heading visible
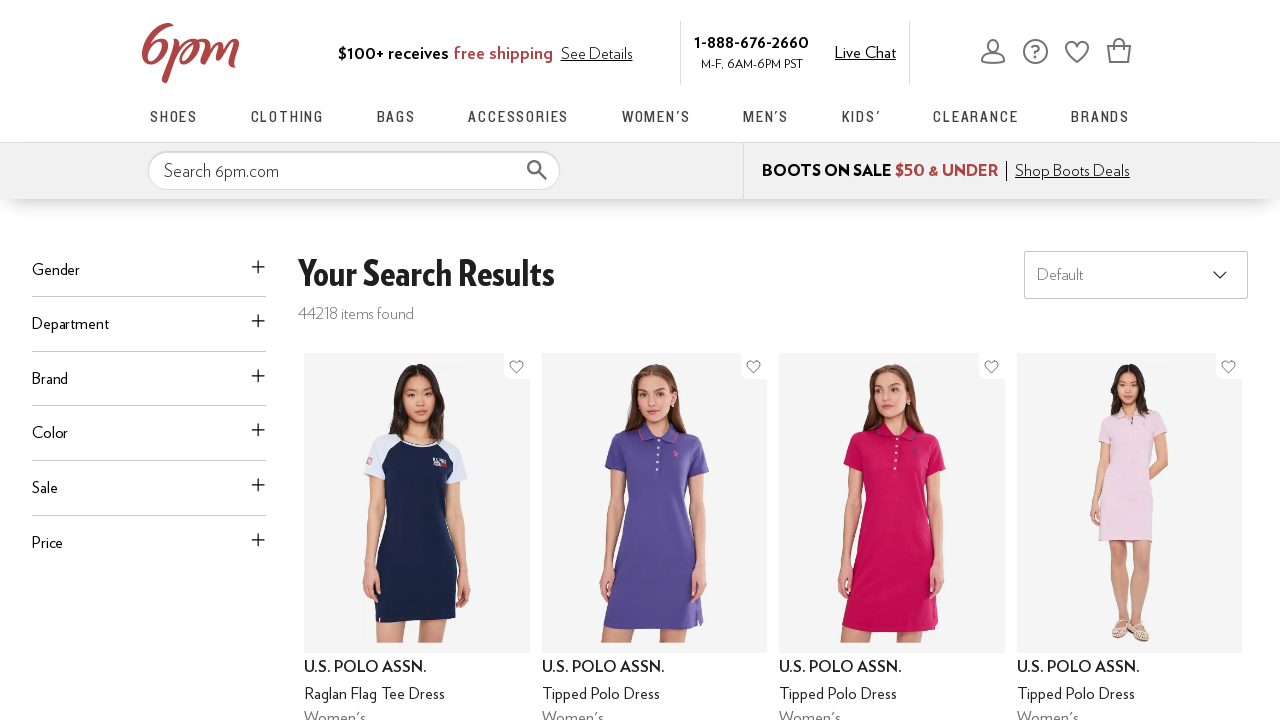

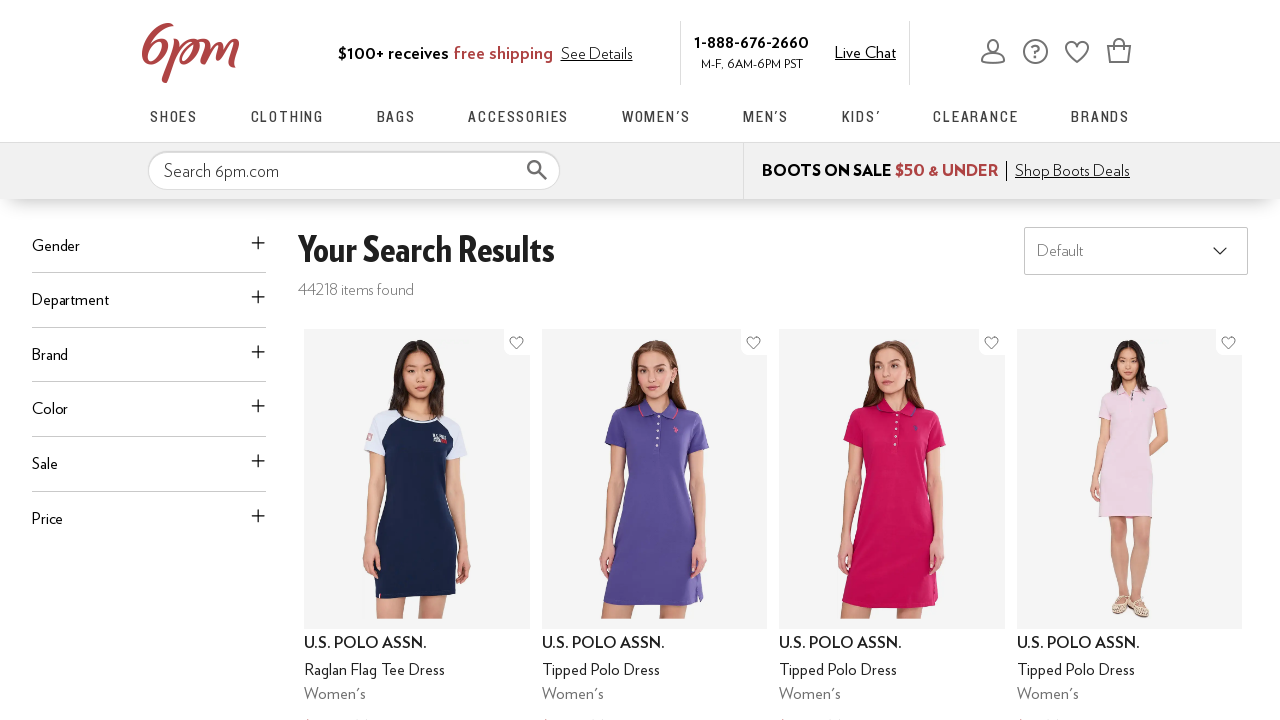